Tests the search functionality on Mood Fabrics website by entering a search term in the search input field

Starting URL: https://www.moodfabrics.com/

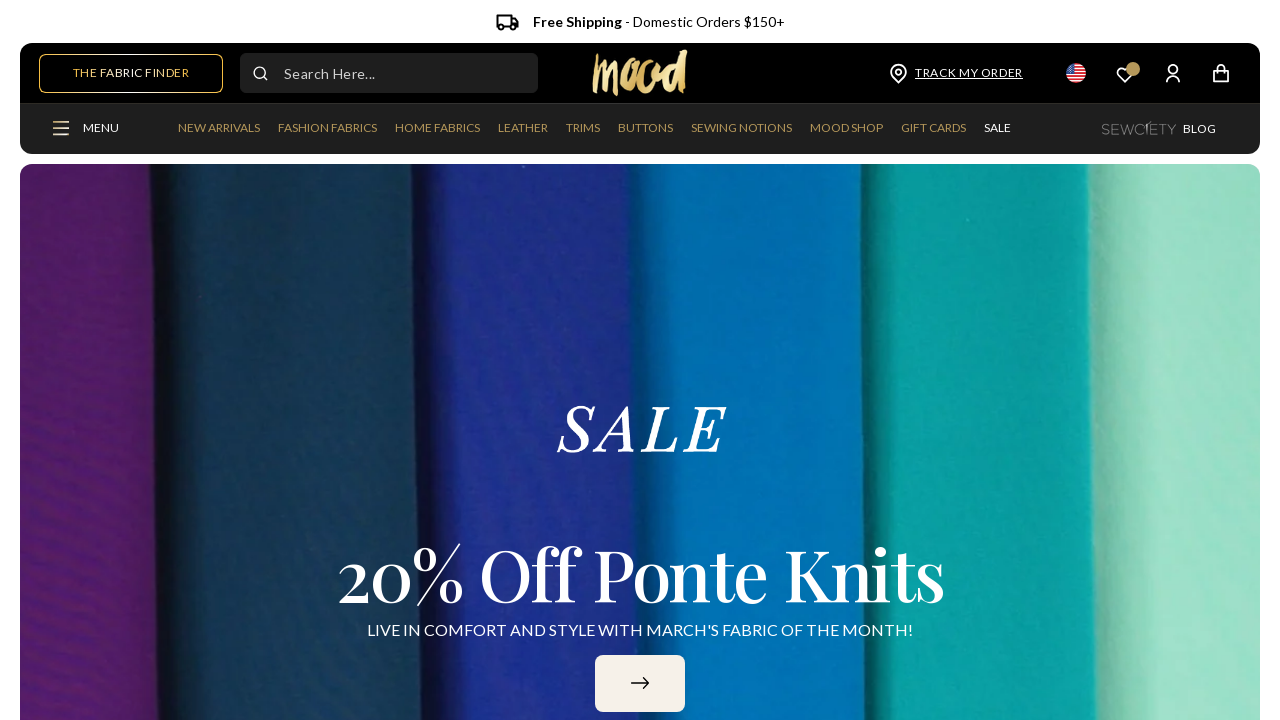

Filled search input field with 'silk fabric' on input[type='search']
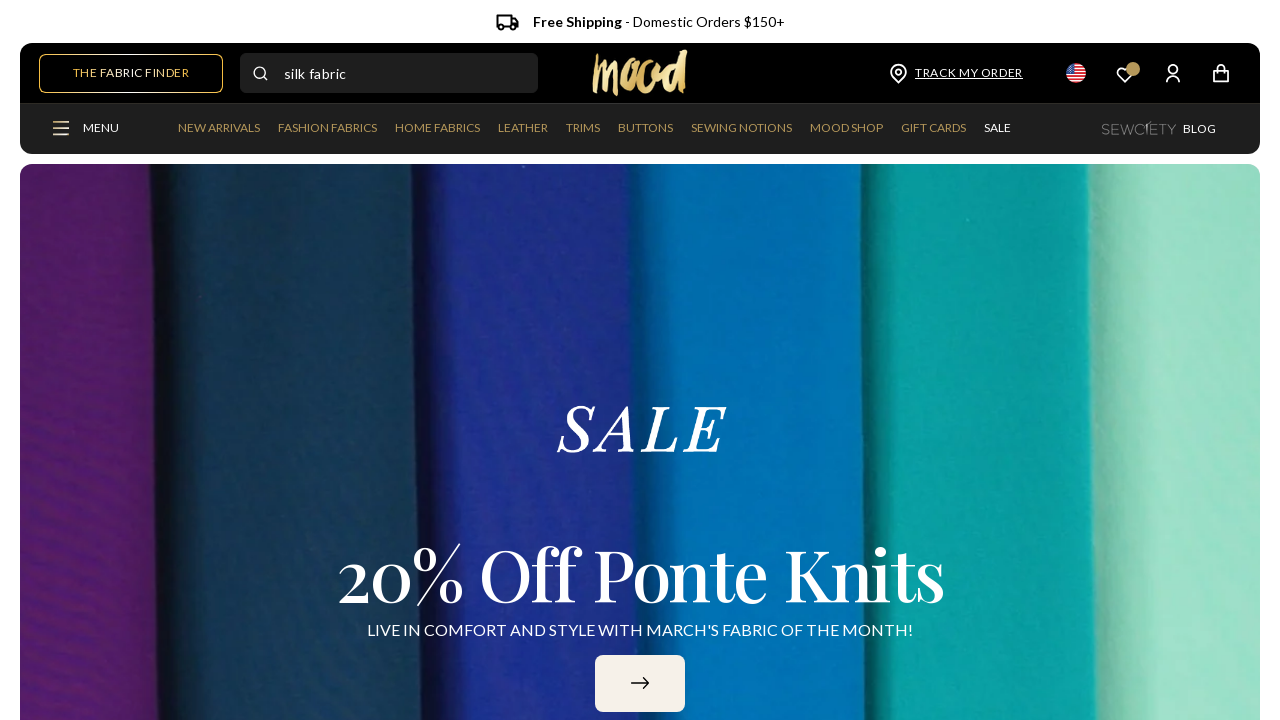

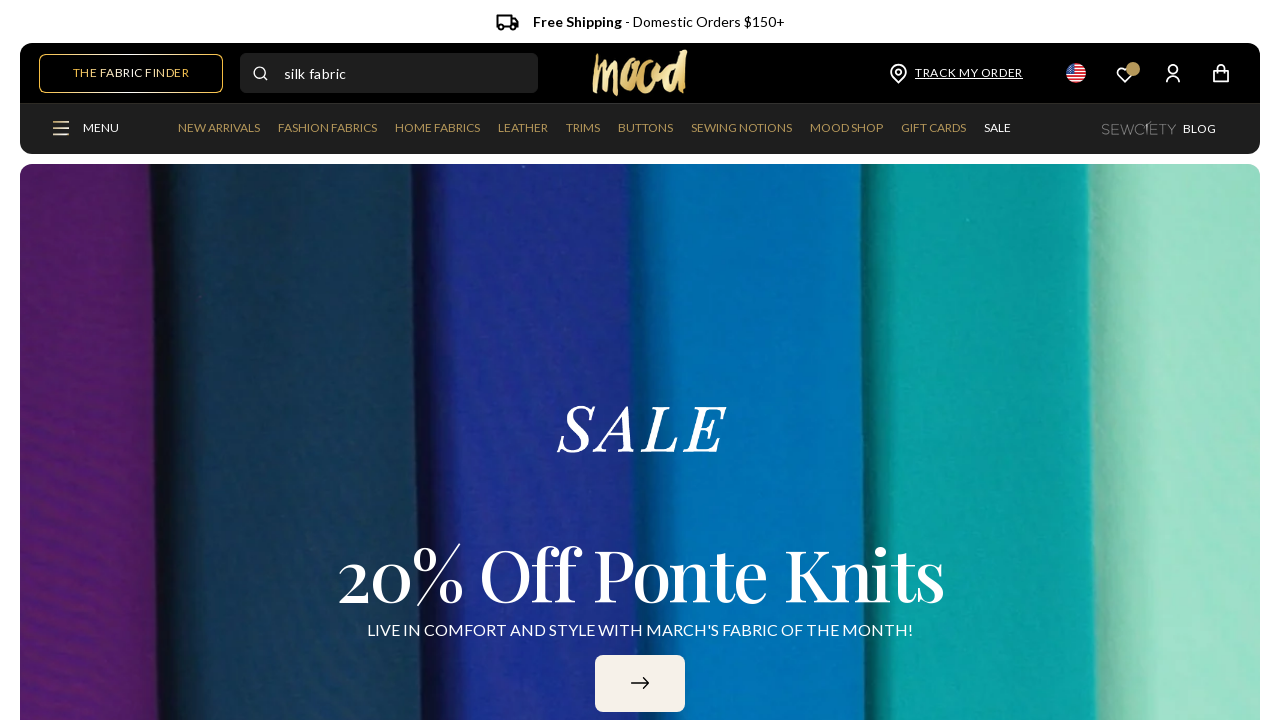